Tests the Python.org search functionality by entering "pycon" as a search query and verifying results are returned

Starting URL: https://www.python.org

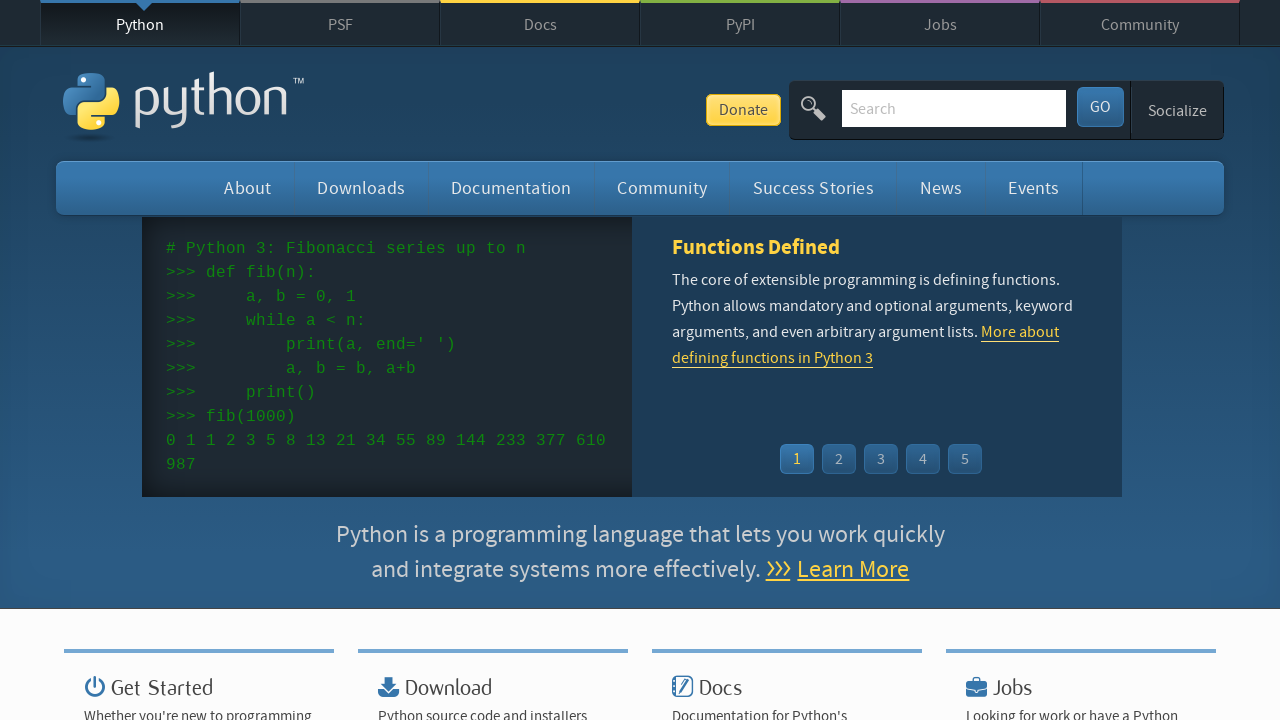

Filled search box with 'pycon' query on input[name='q']
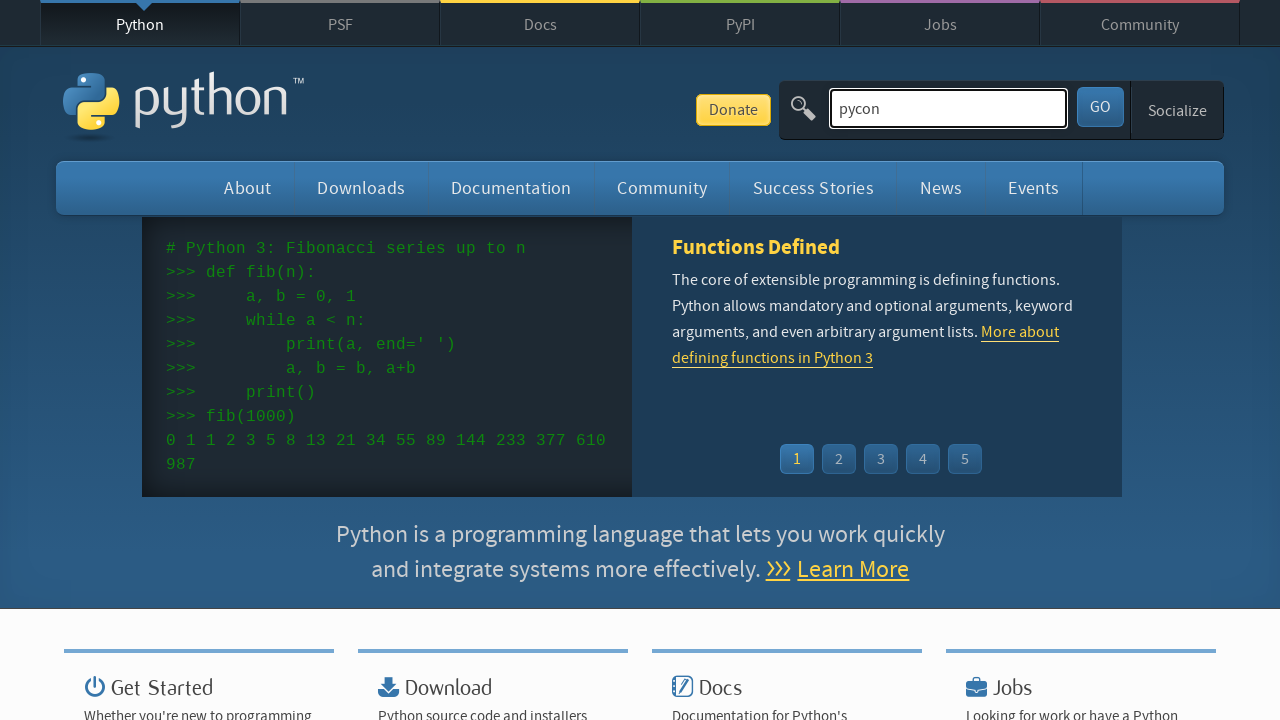

Pressed Enter to submit search query on input[name='q']
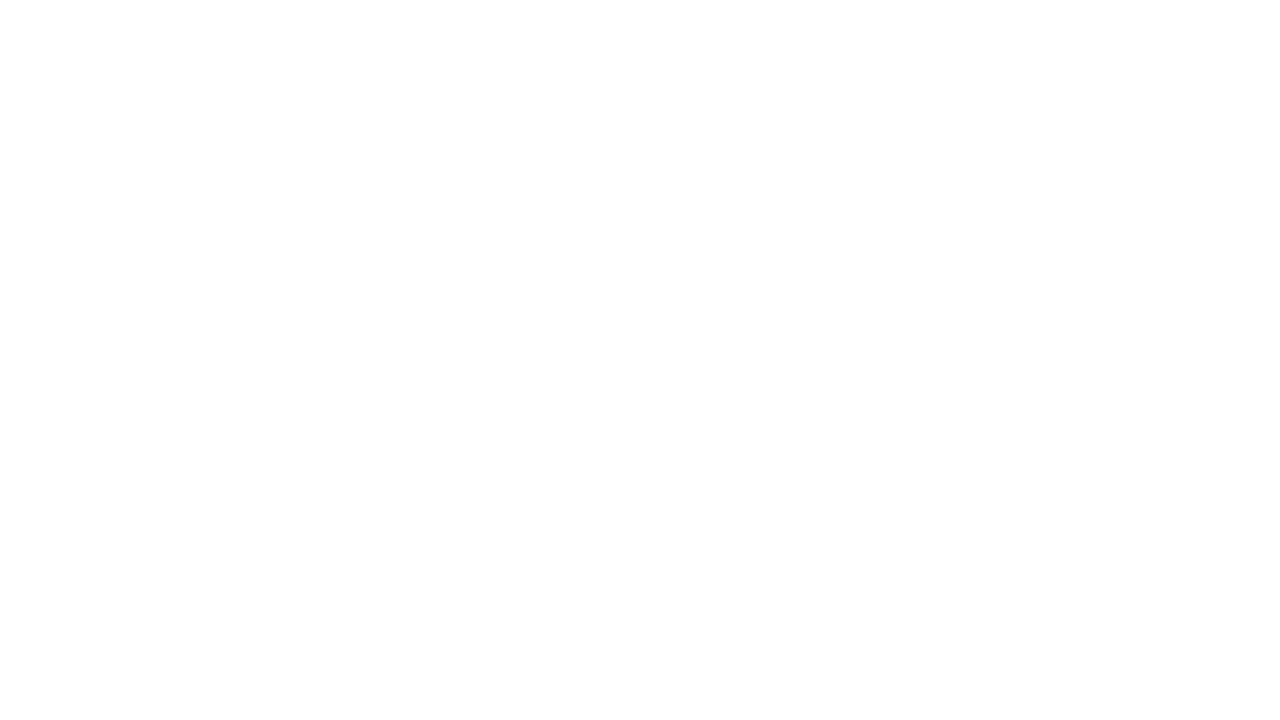

Search results loaded and network idle
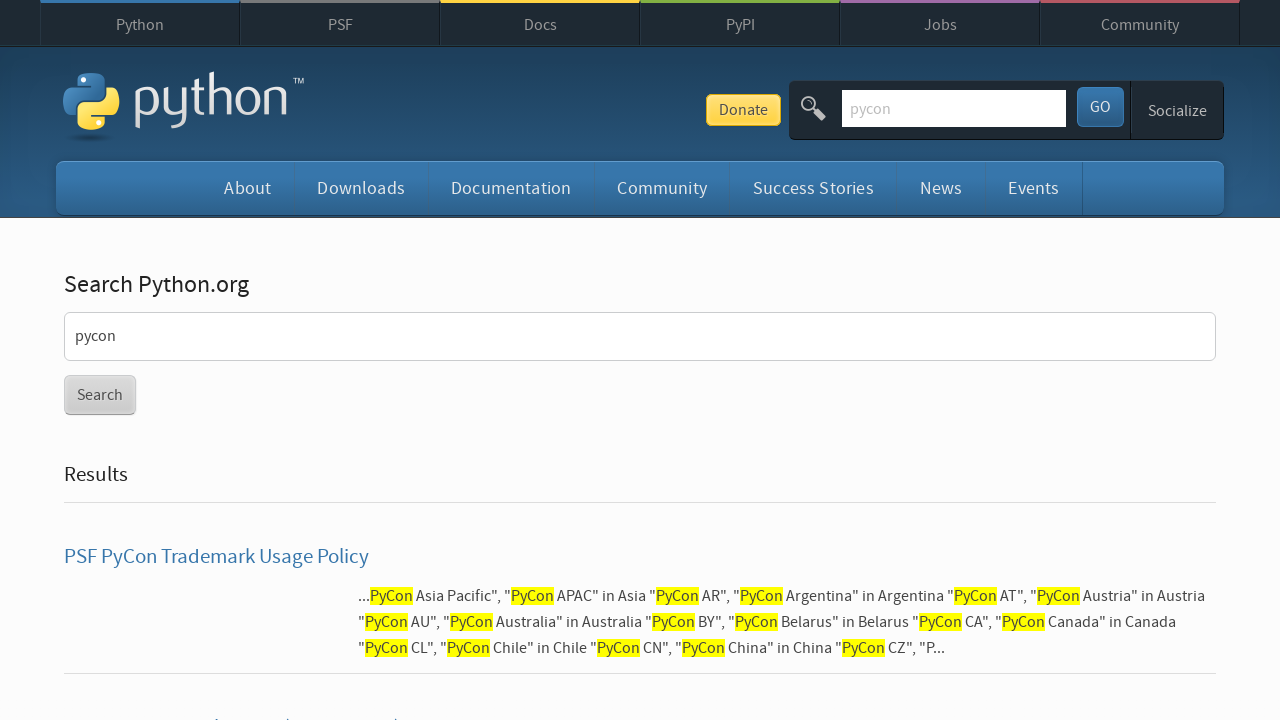

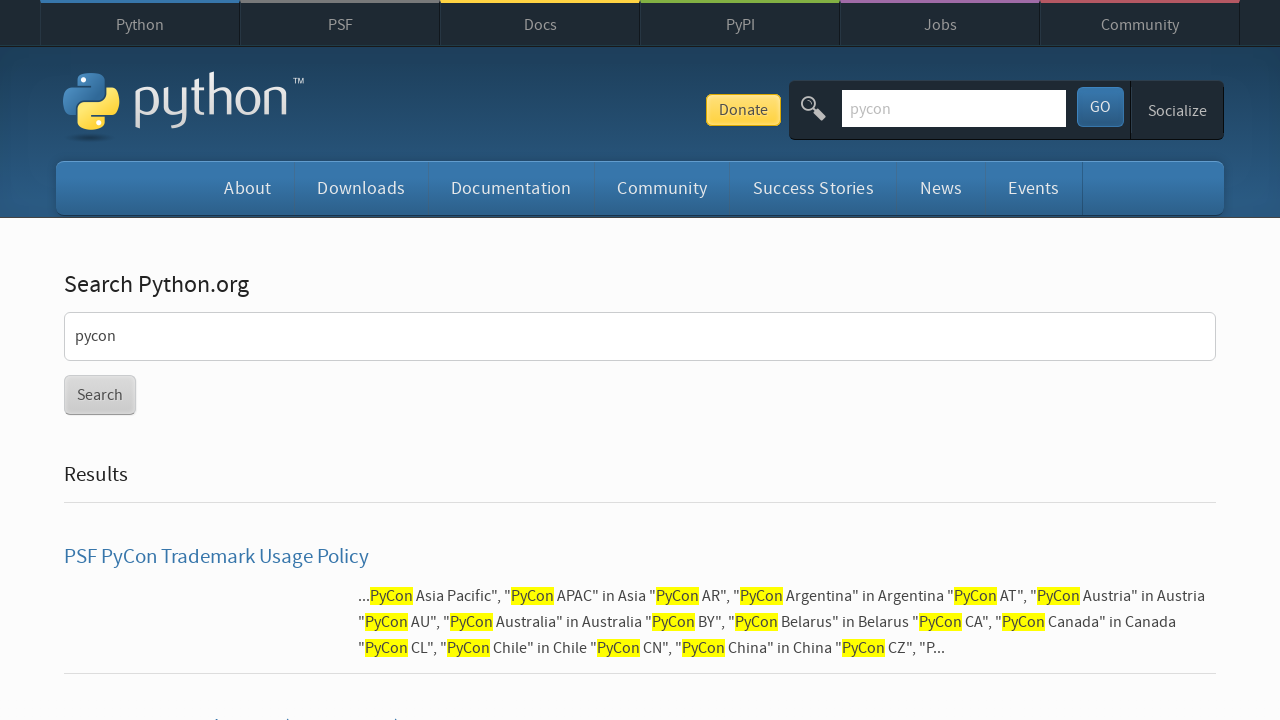